Navigates to AJIO homepage and hovers over Men category menu, then clicks on Accessories subcategory

Starting URL: https://www.ajio.com/

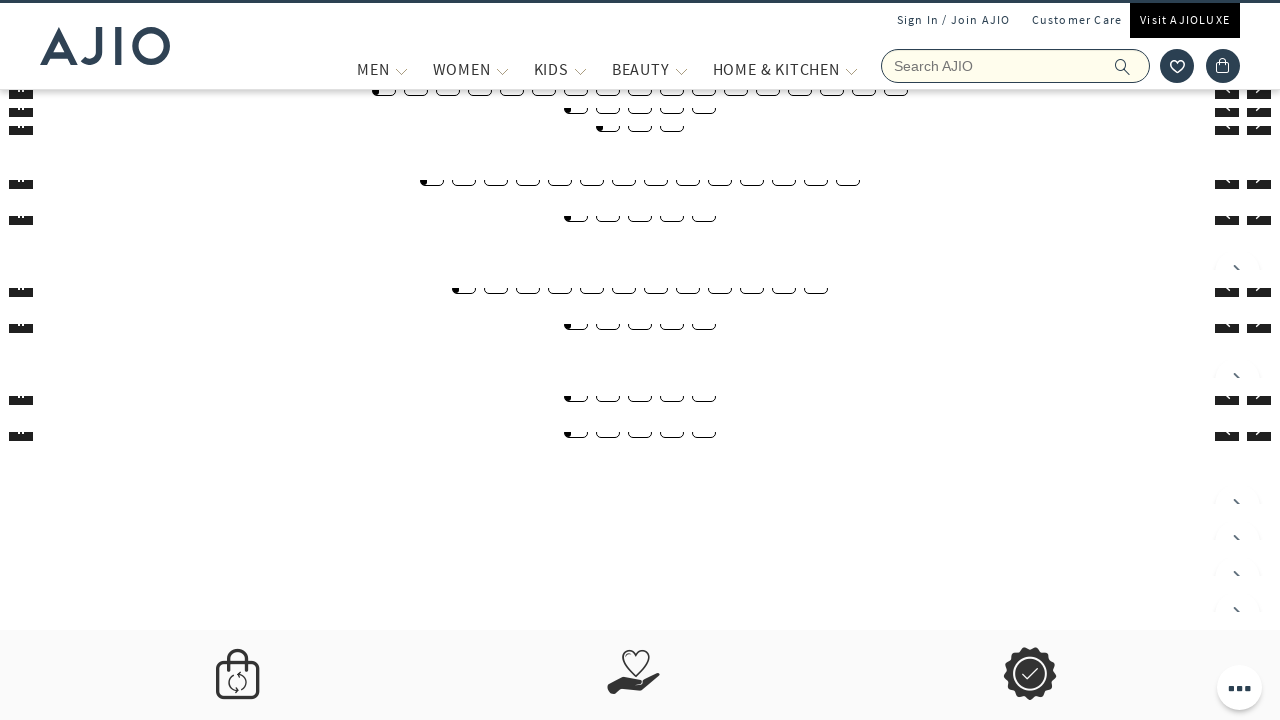

Hovered over Men category menu at (373, 69) on (//*[@class=' alignTag'])[1]
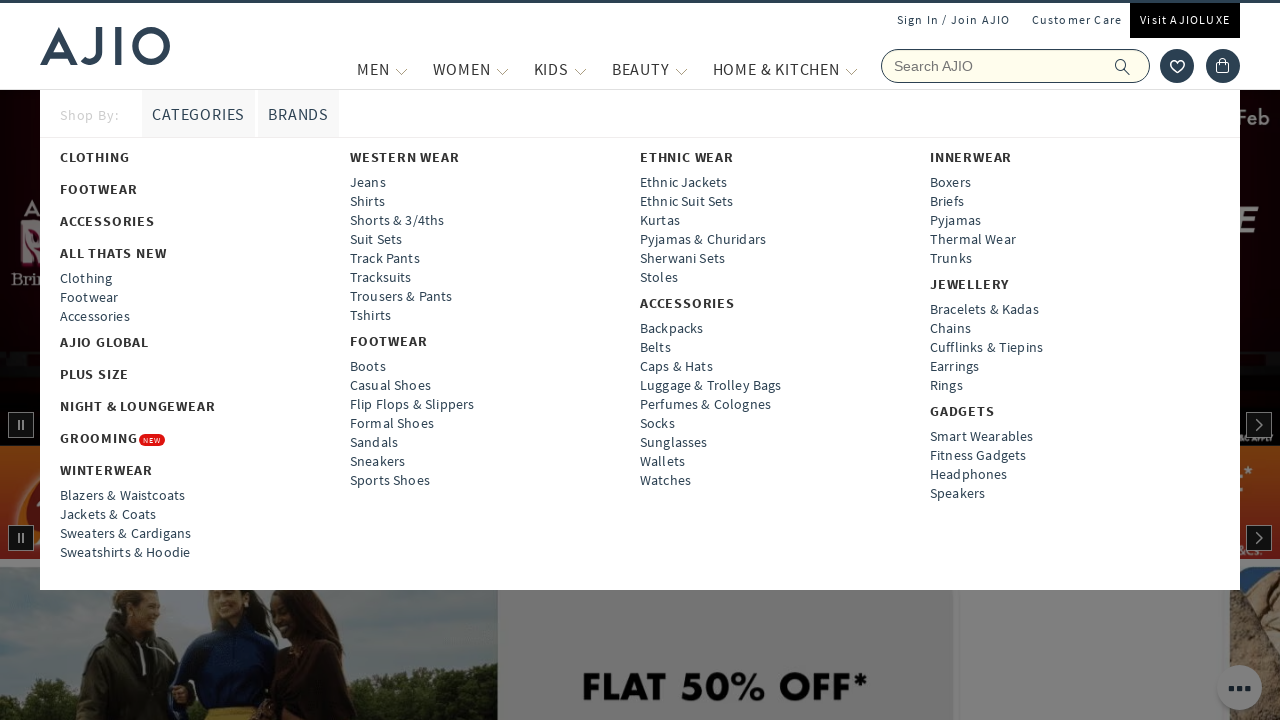

Hovered over CATEGORIES submenu at (200, 114) on (//*[@class='catg inactive-text'])[1]
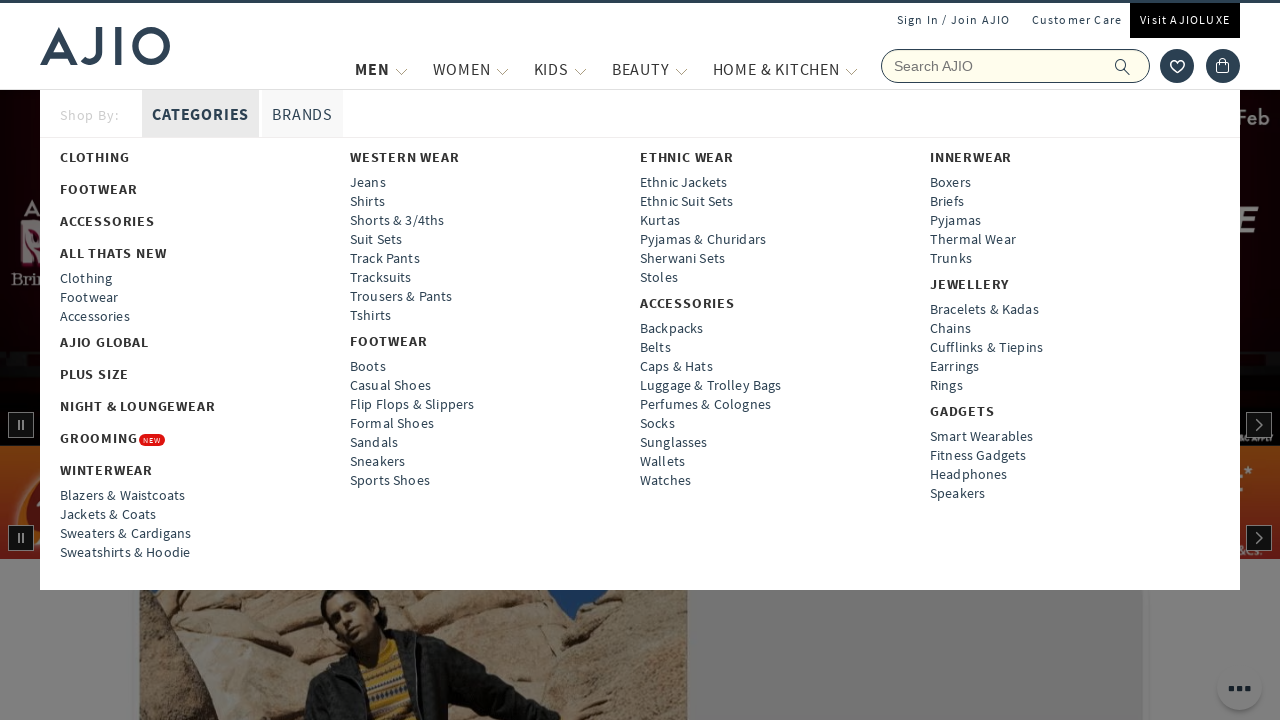

Clicked on Accessories subcategory at (107, 221) on (//*[@class='third-level'])[3]/div/a
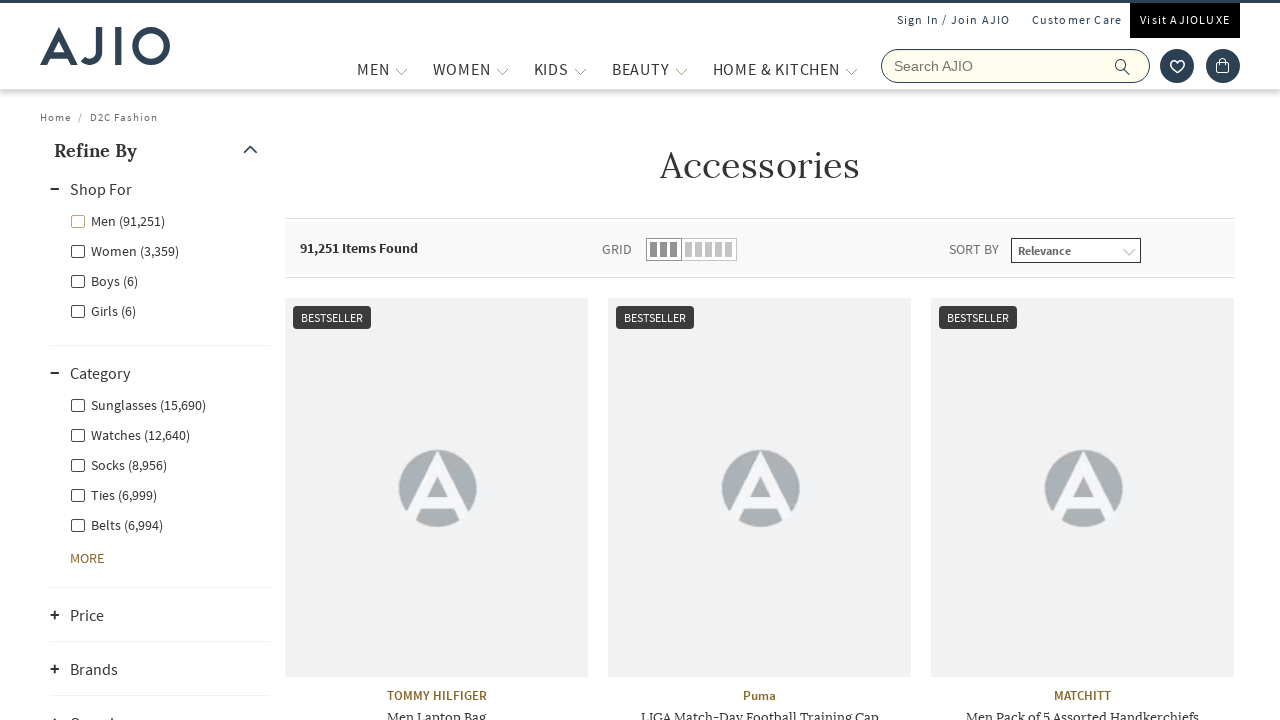

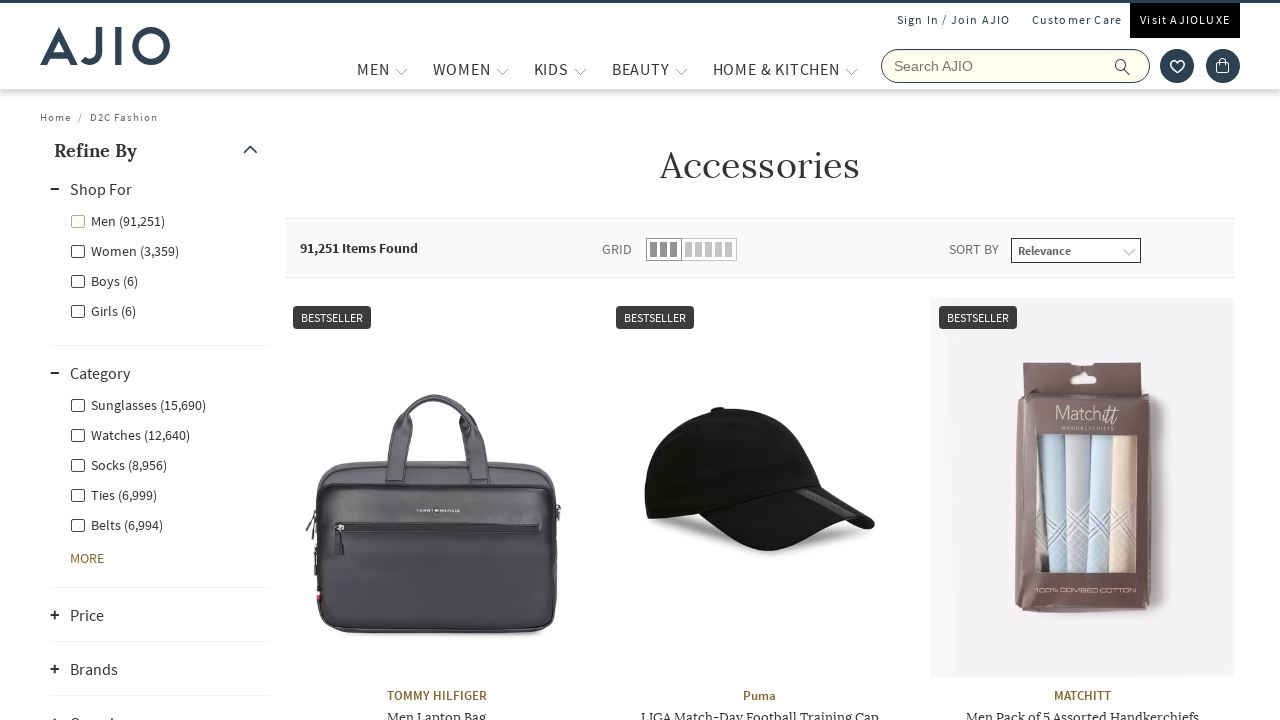